Tests hover functionality by navigating to a test page and hovering over a blogs menu element using ActionChains

Starting URL: https://omayo.blogspot.com/#

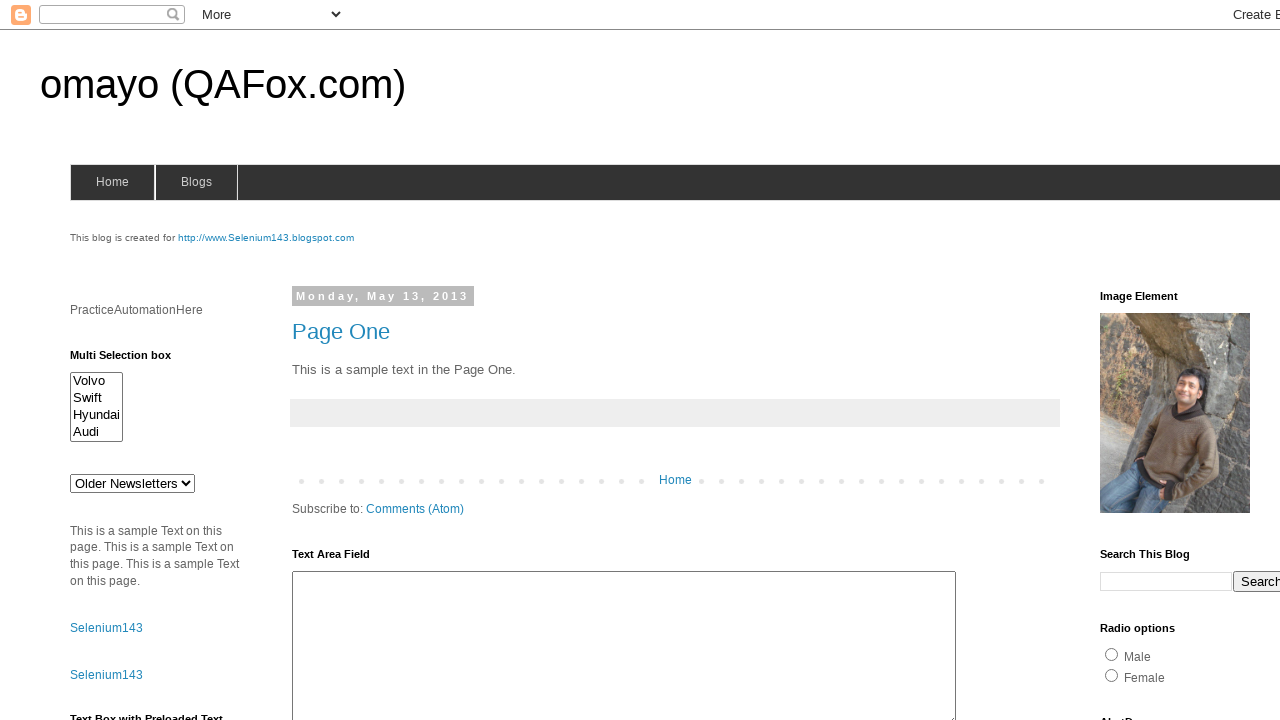

Hovered over blogs menu element at (196, 182) on #blogsmenu
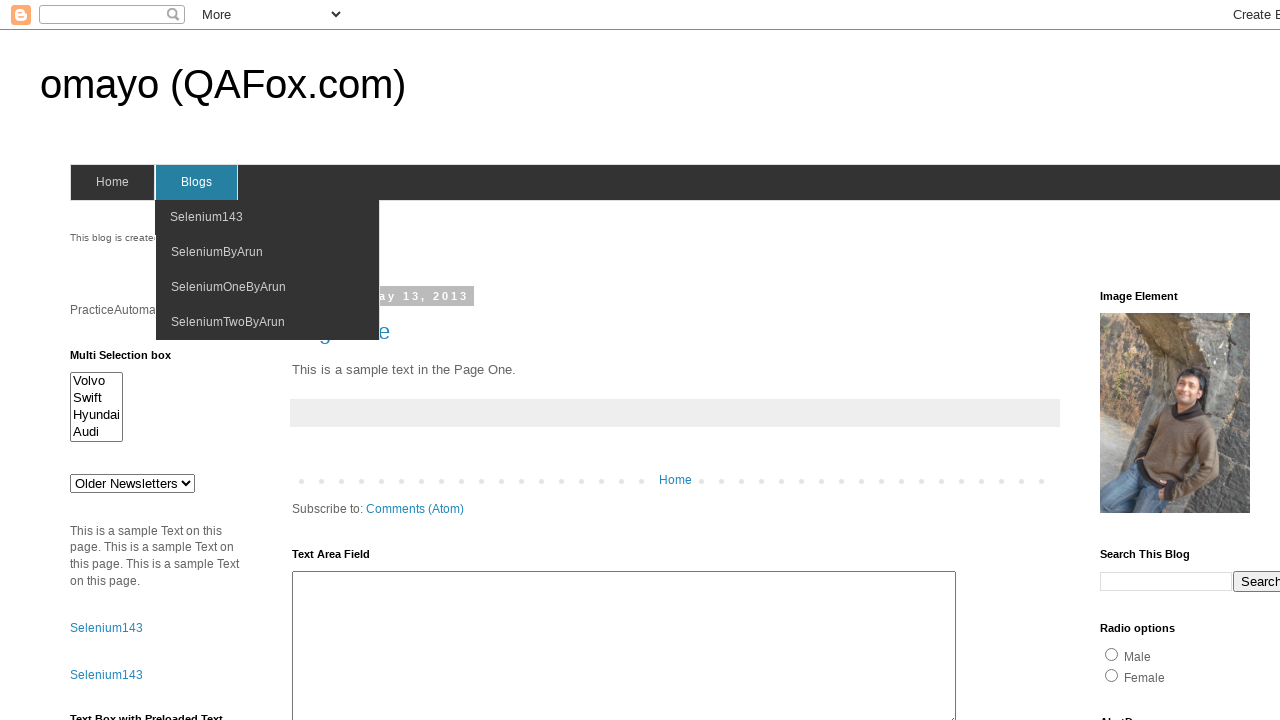

Waited 1 second to observe hover effect
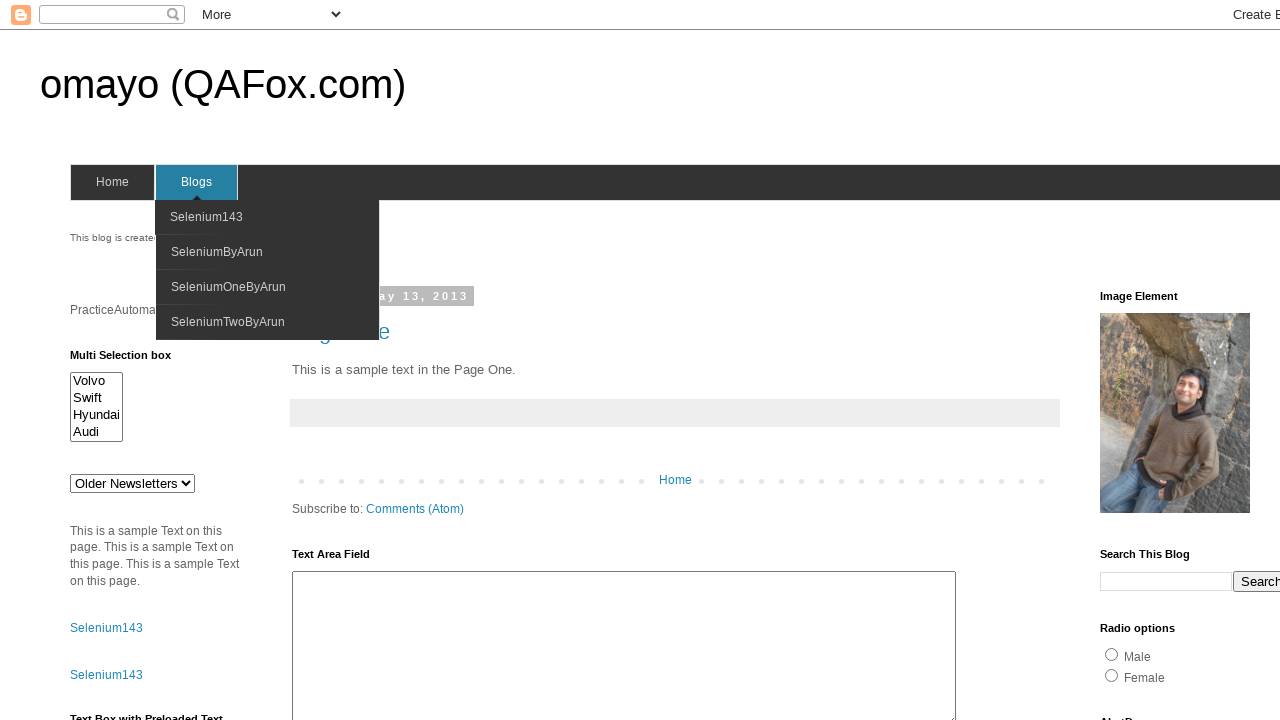

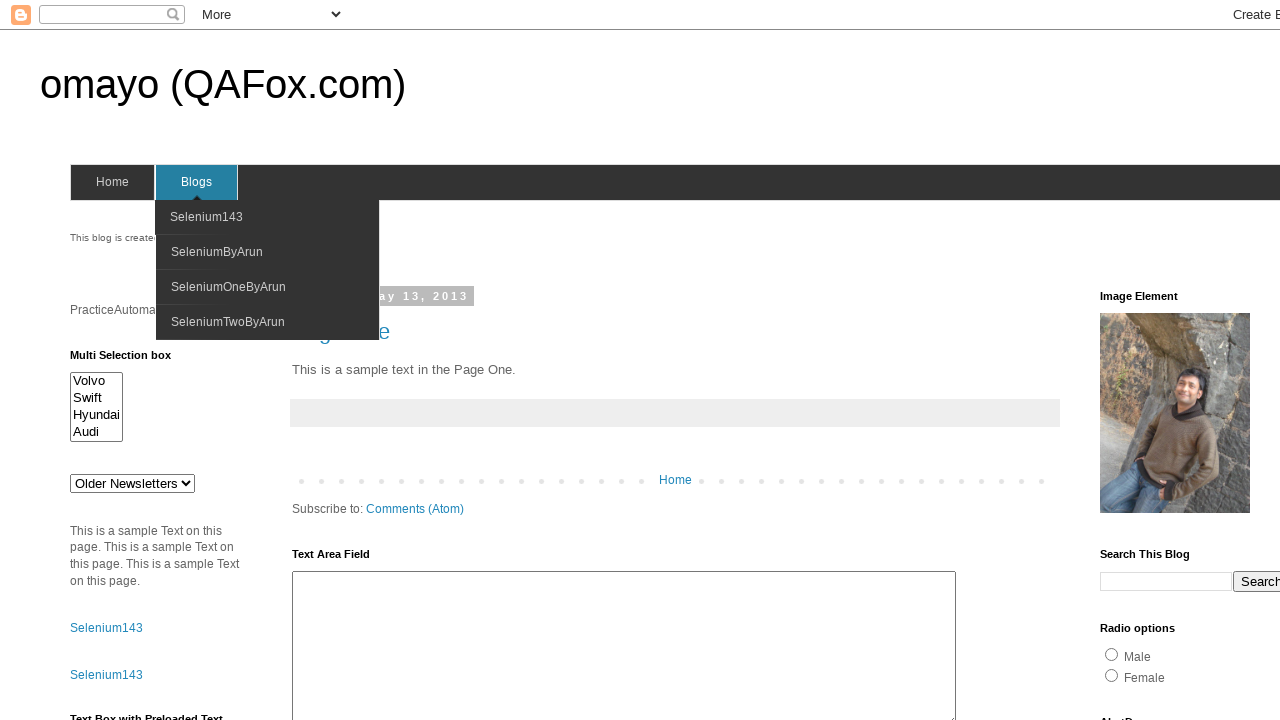